Tests dropdown selection by selecting the Black option using visible text

Starting URL: https://demoqa.com/select-menu

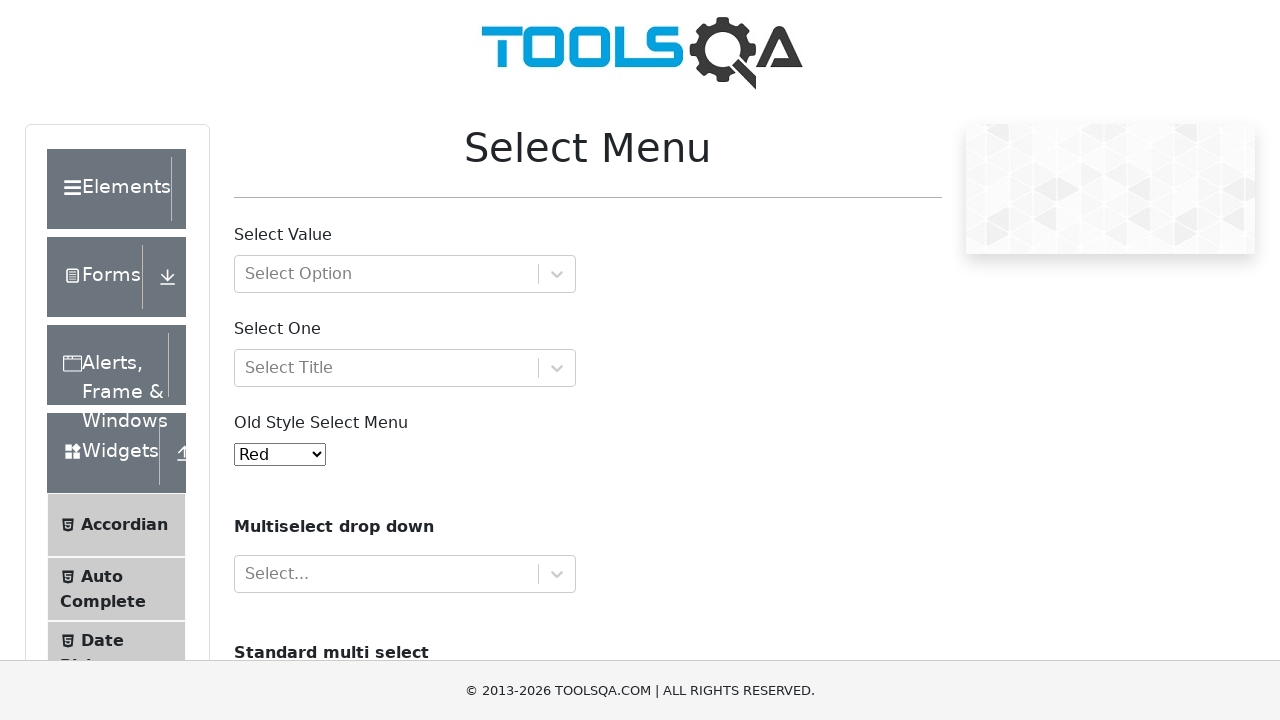

Navigated to https://demoqa.com/select-menu
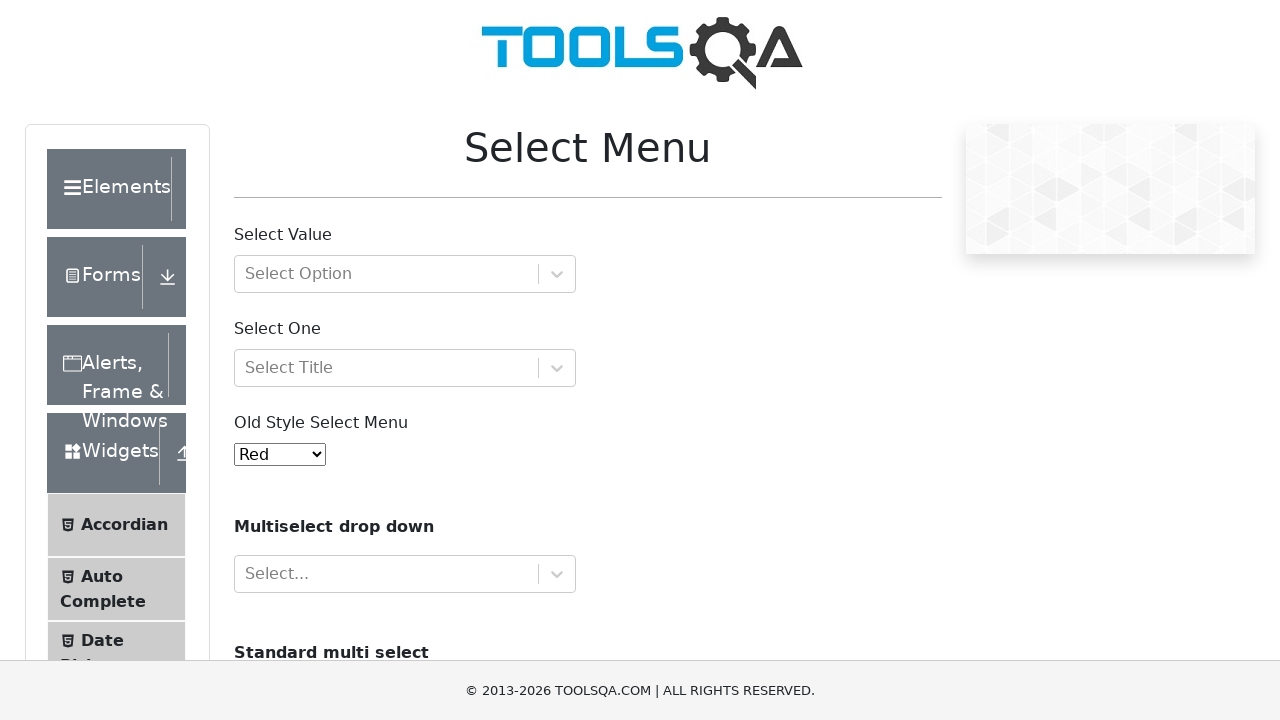

Selected 'Black' option from dropdown by visible text on select#oldSelectMenu
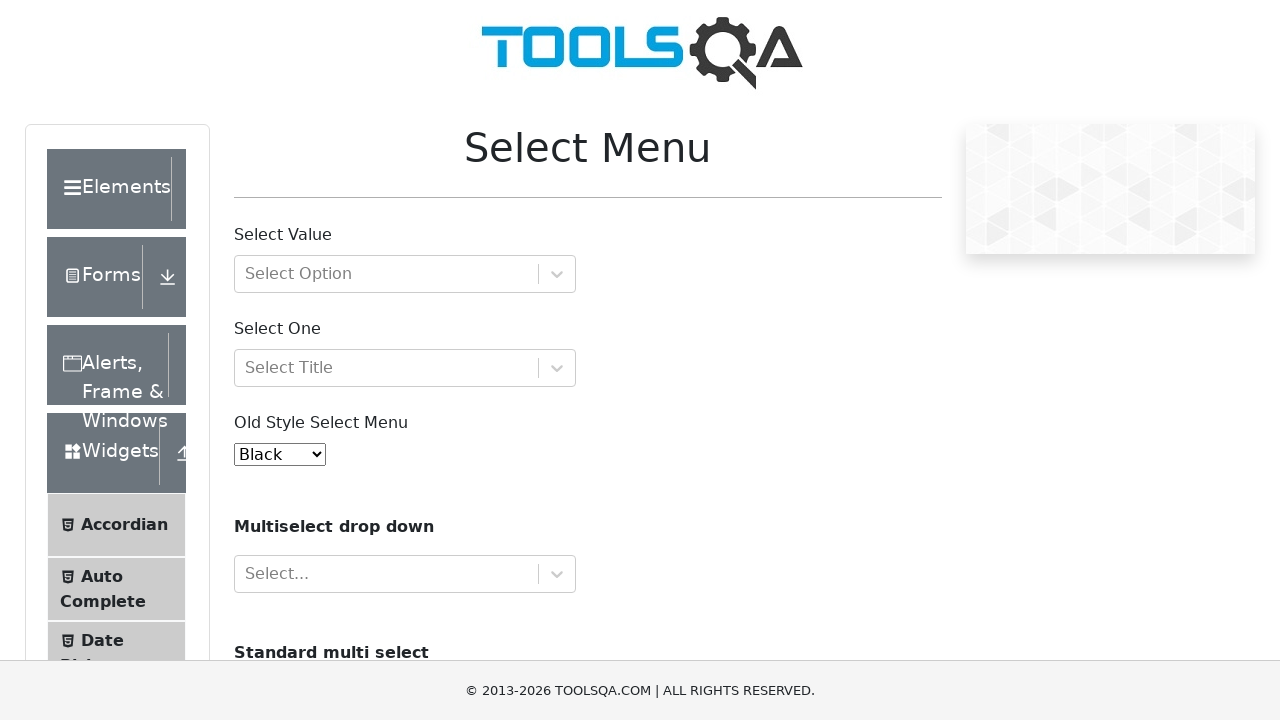

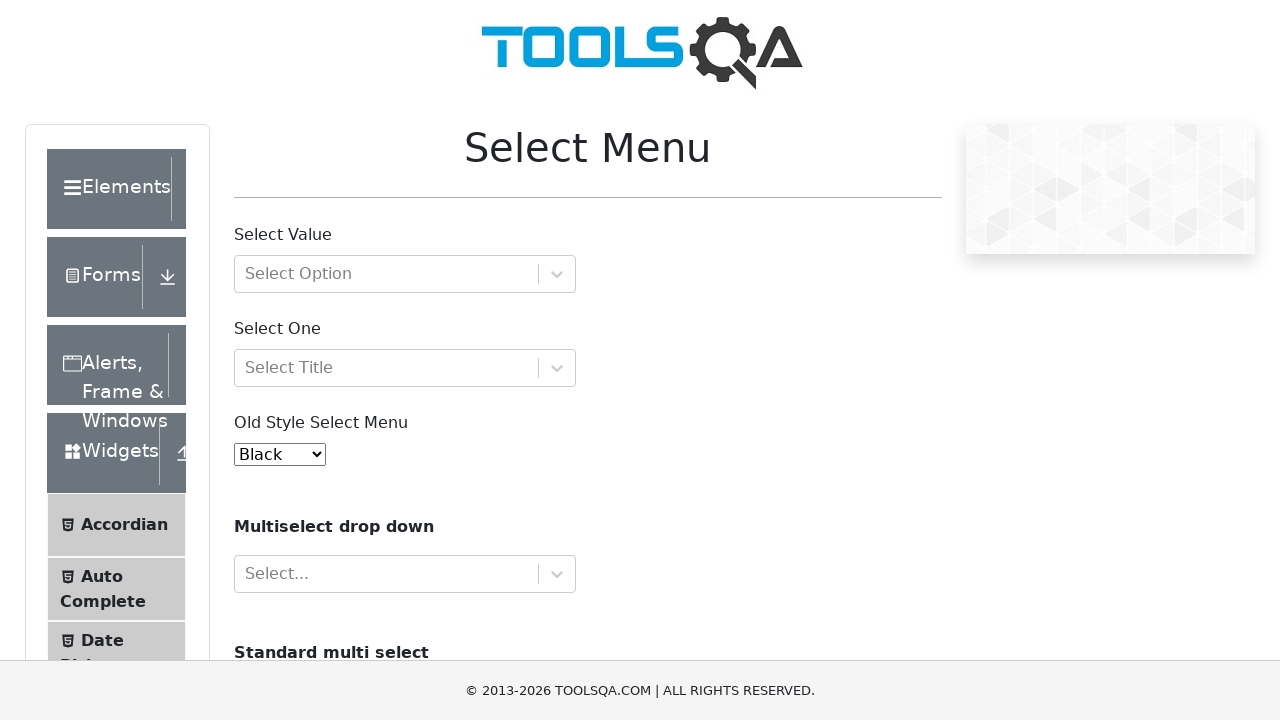